Navigates to the links practice page and verifies that anchor elements are present

Starting URL: https://www.tutorialspoint.com/selenium/practice/links.php

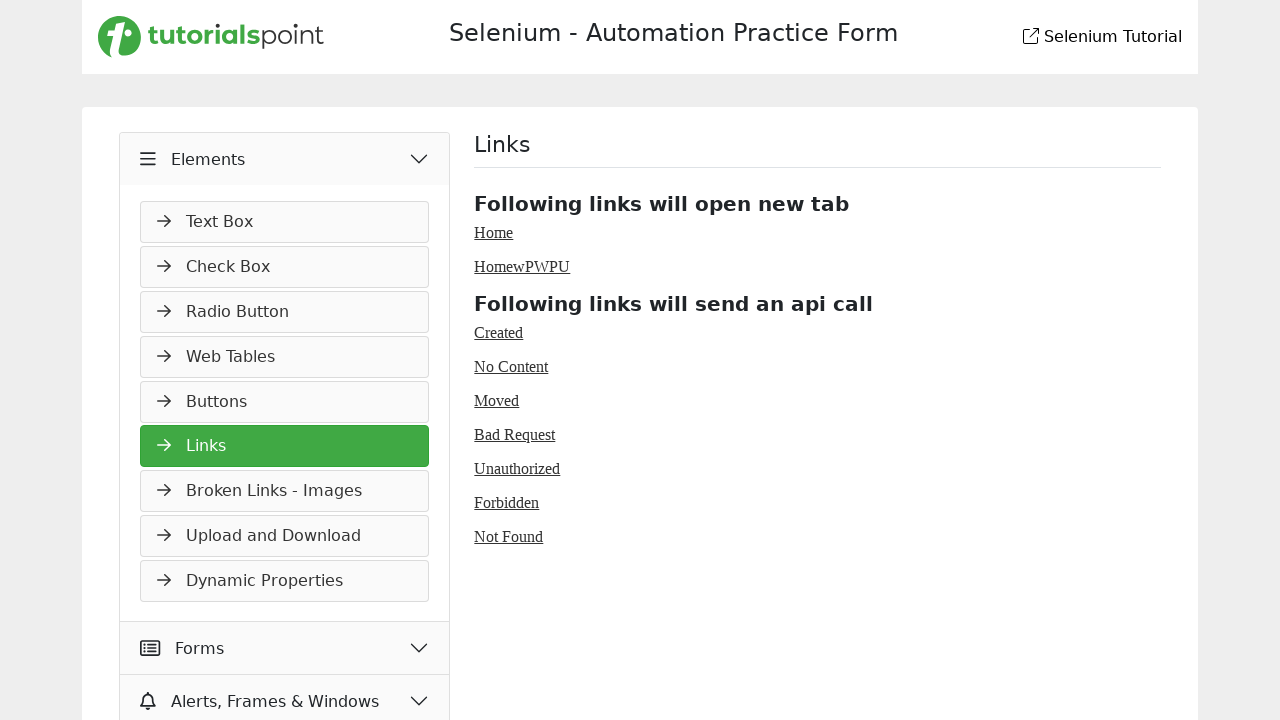

Navigated to links practice page
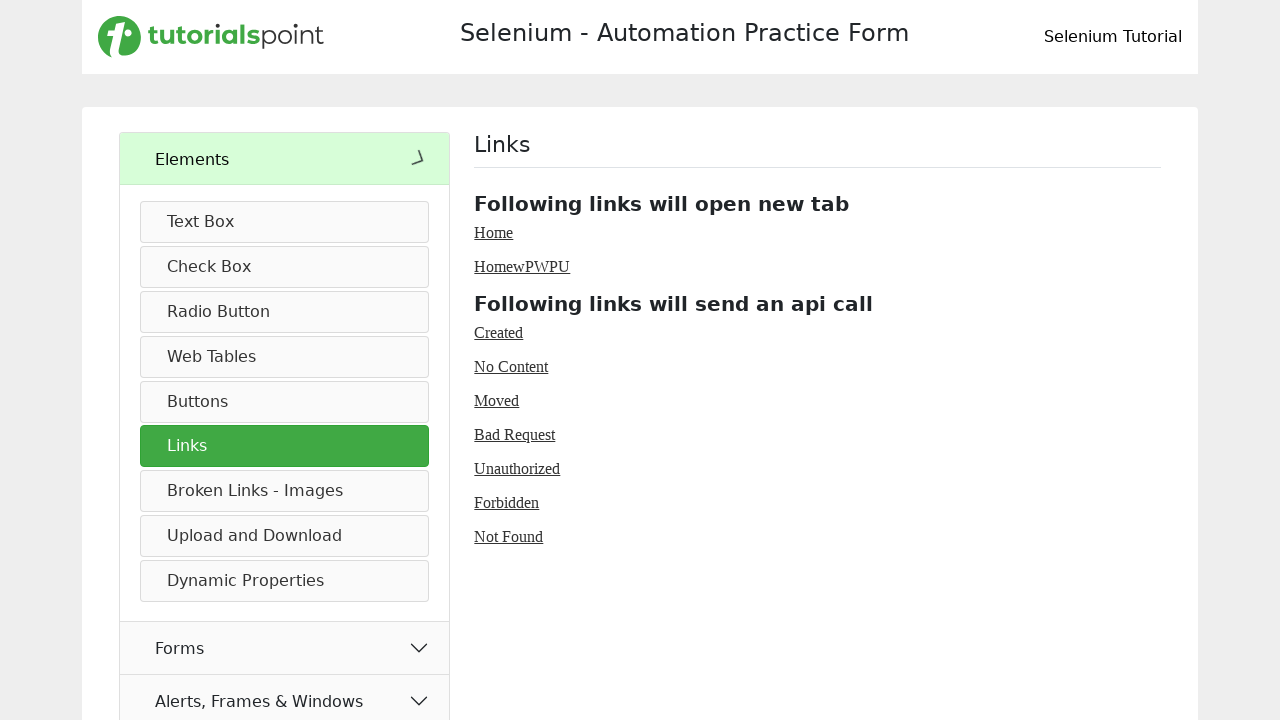

Anchor elements are present on the page
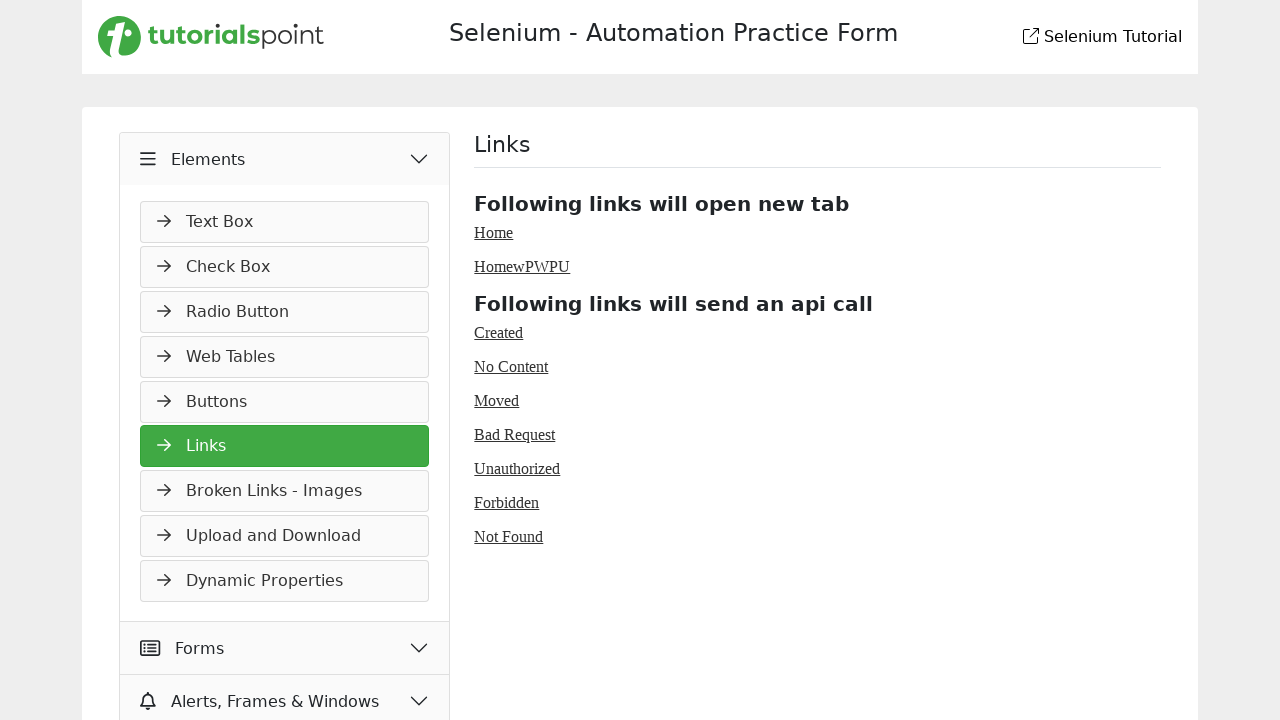

Located 45 anchor elements on the page
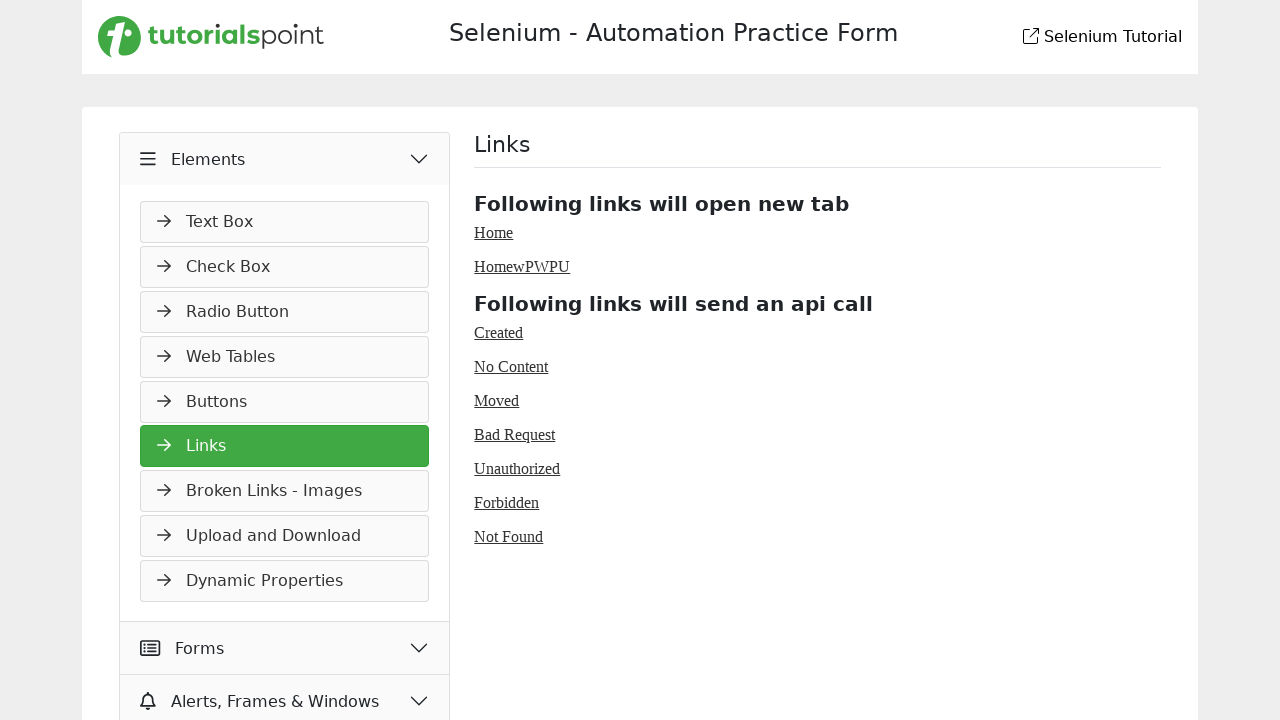

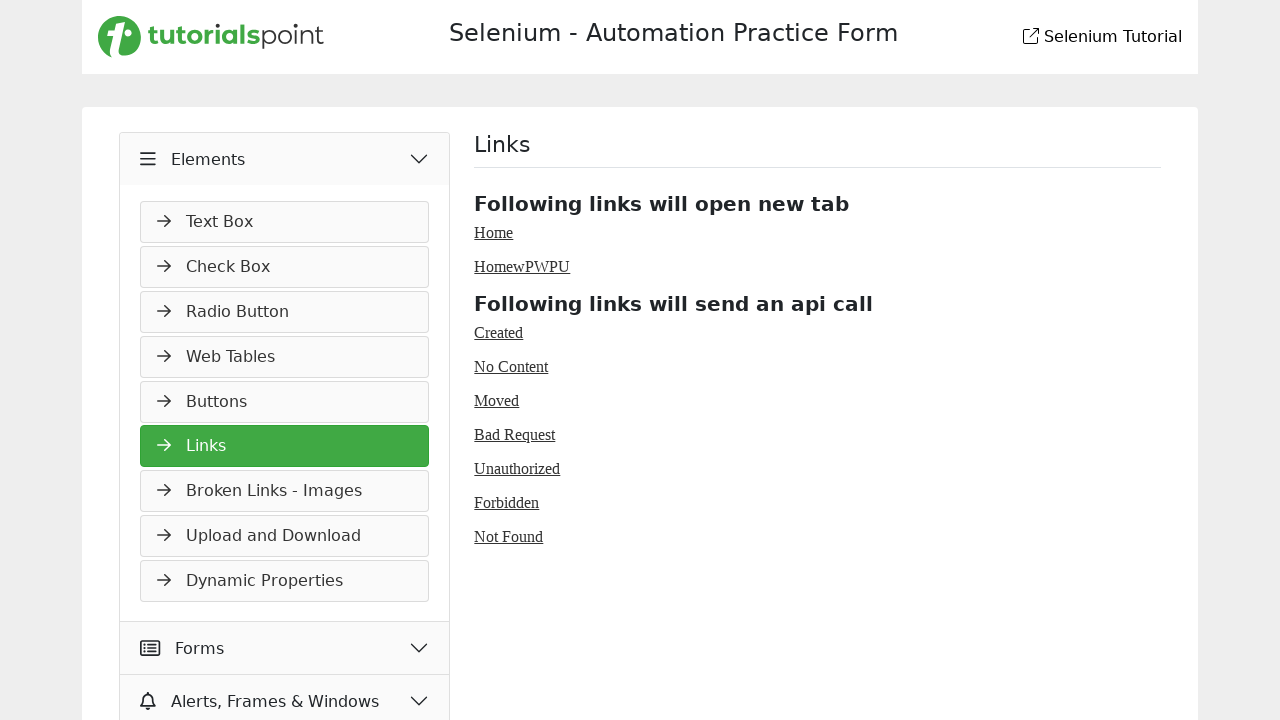